Tests prompt JavaScript alert handling by clicking a button to trigger a prompt, entering custom text, and accepting it

Starting URL: https://training-support.net/webelements/alerts

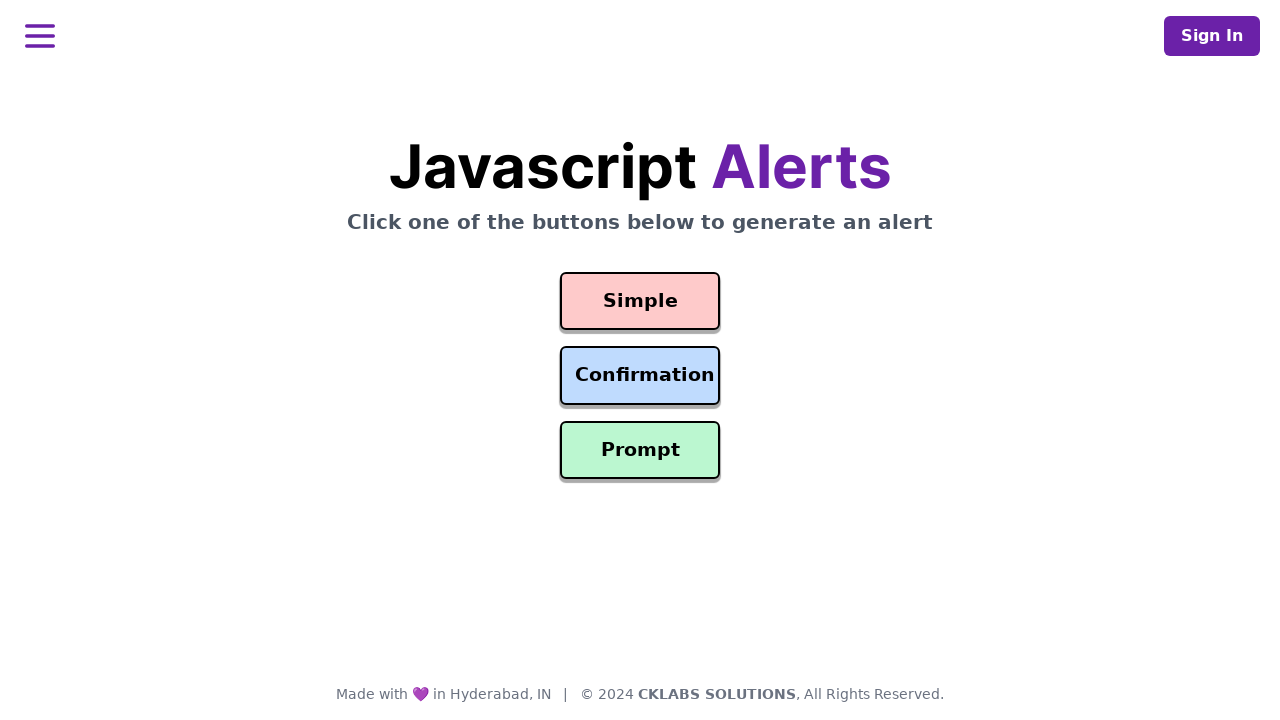

Set up dialog handler to accept prompt with custom text
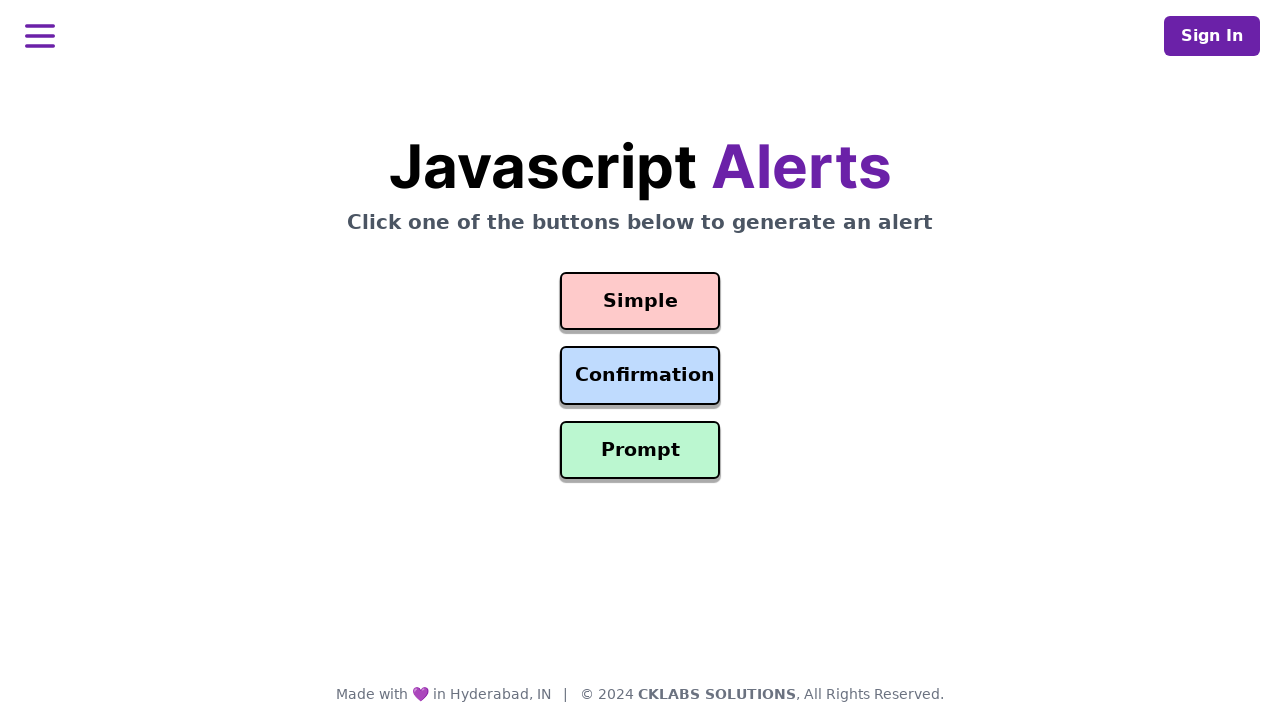

Clicked prompt alert button at (640, 450) on #prompt
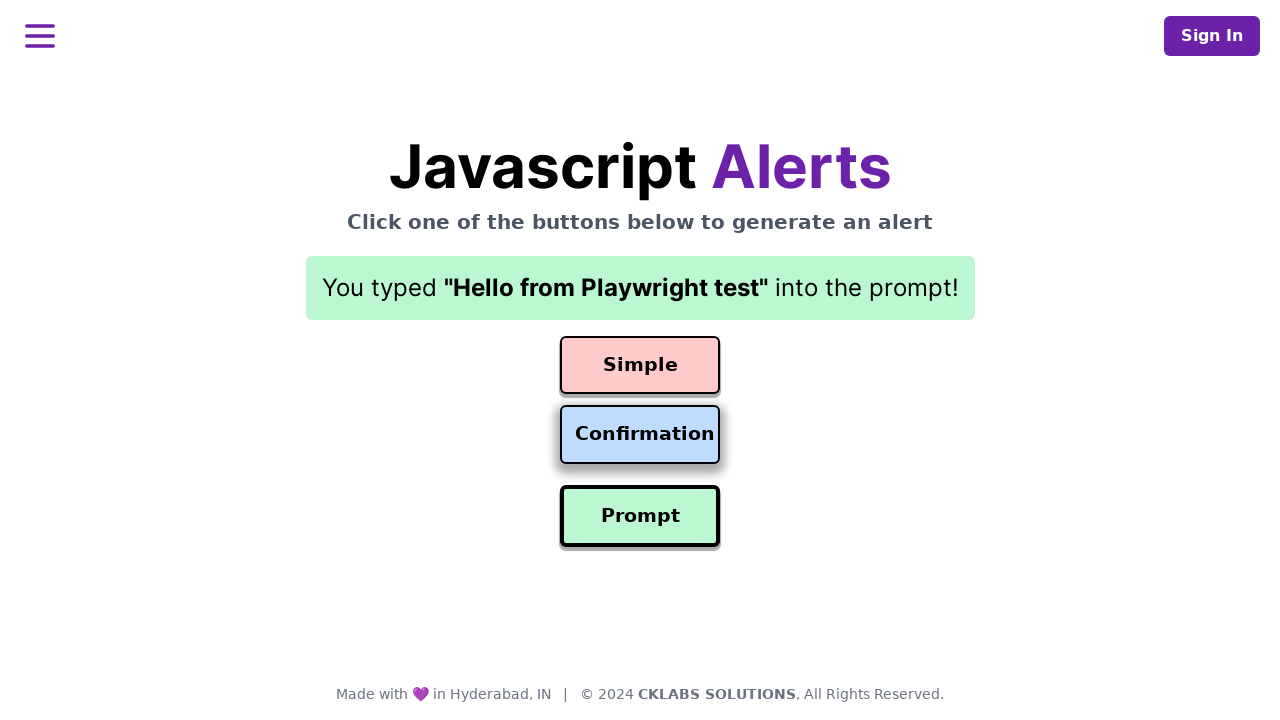

Prompt result text appeared on page
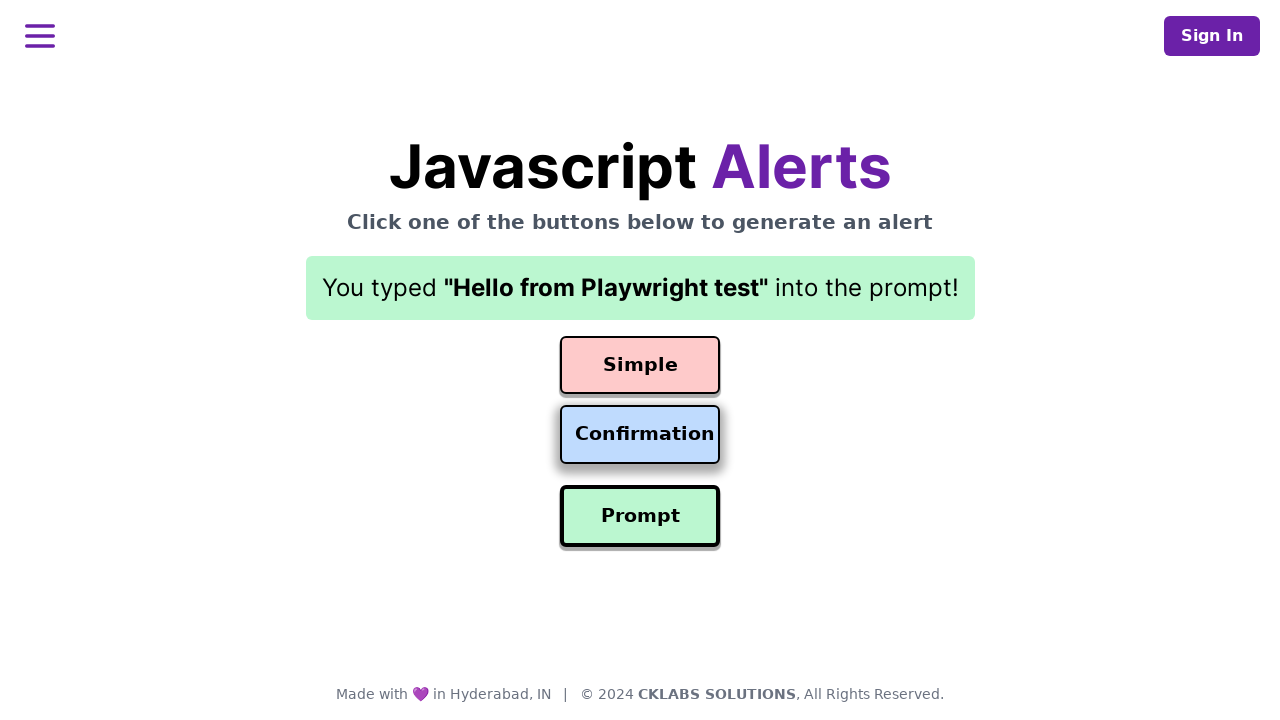

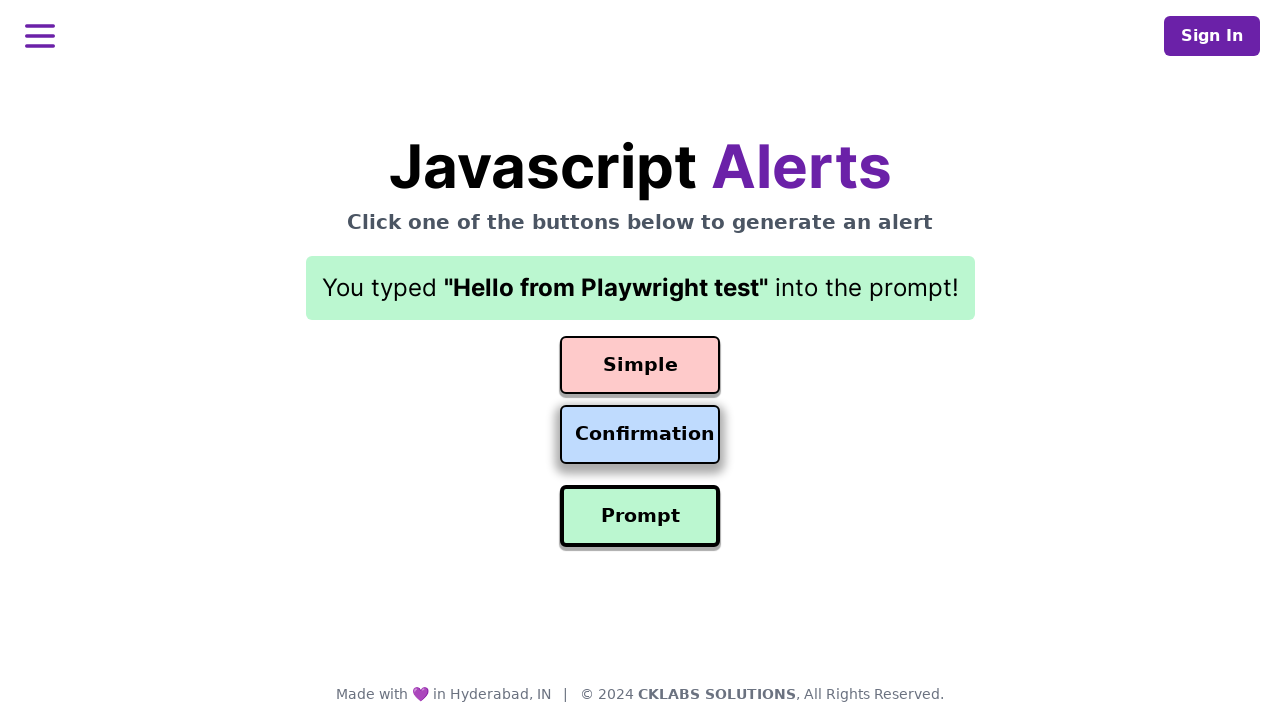